Tests YouTube search functionality by entering "cats" in the search box and submitting the search

Starting URL: https://www.youtube.com/

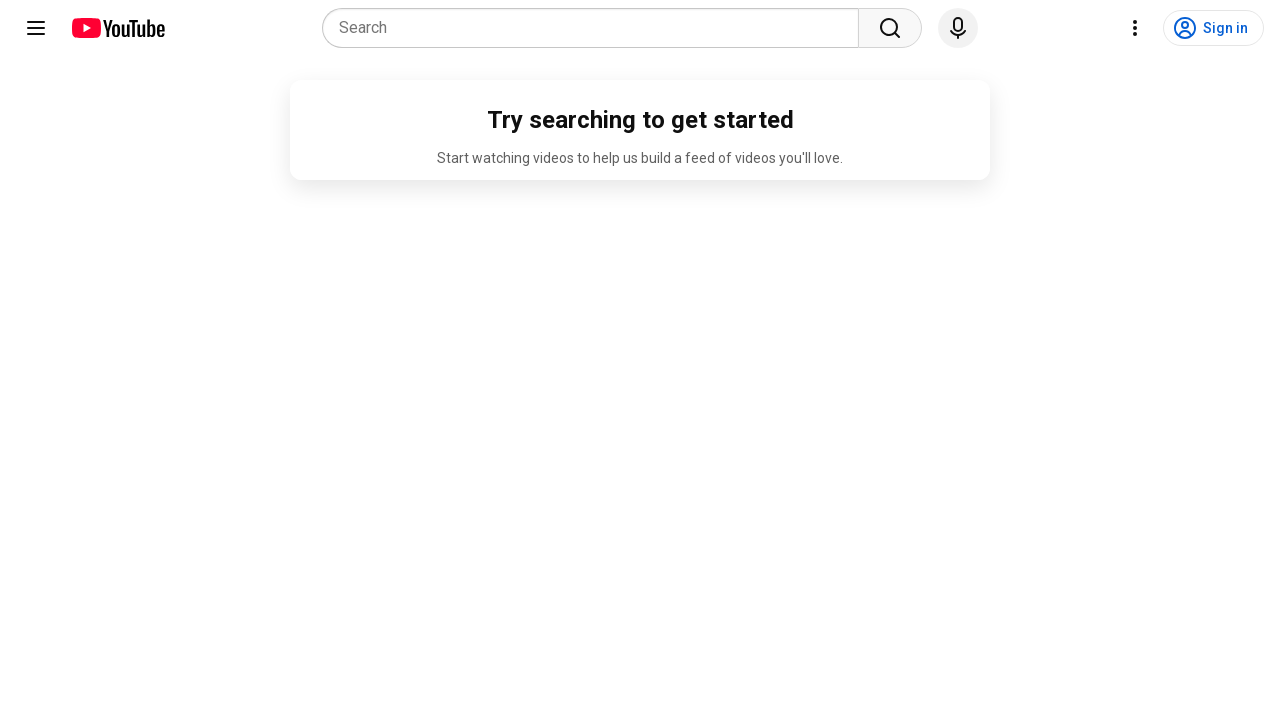

Filled YouTube search box with 'cats' on input[name='search_query']
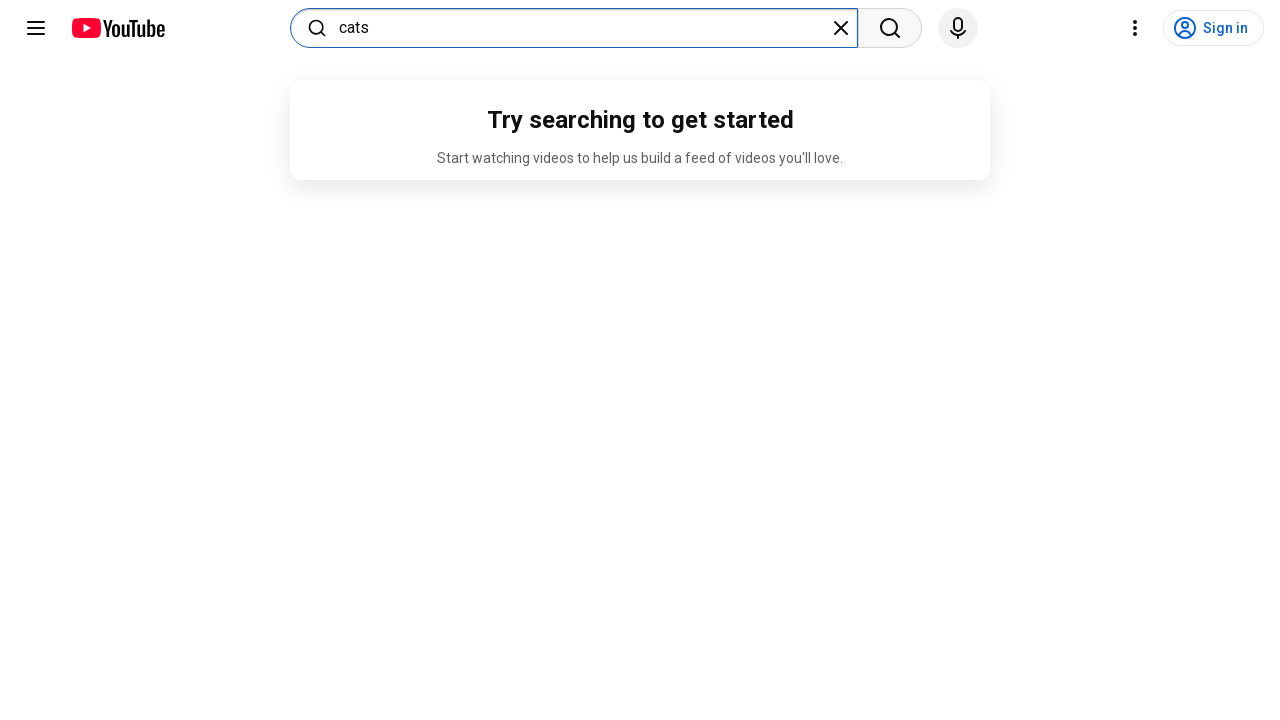

Pressed Enter to submit YouTube search on input[name='search_query']
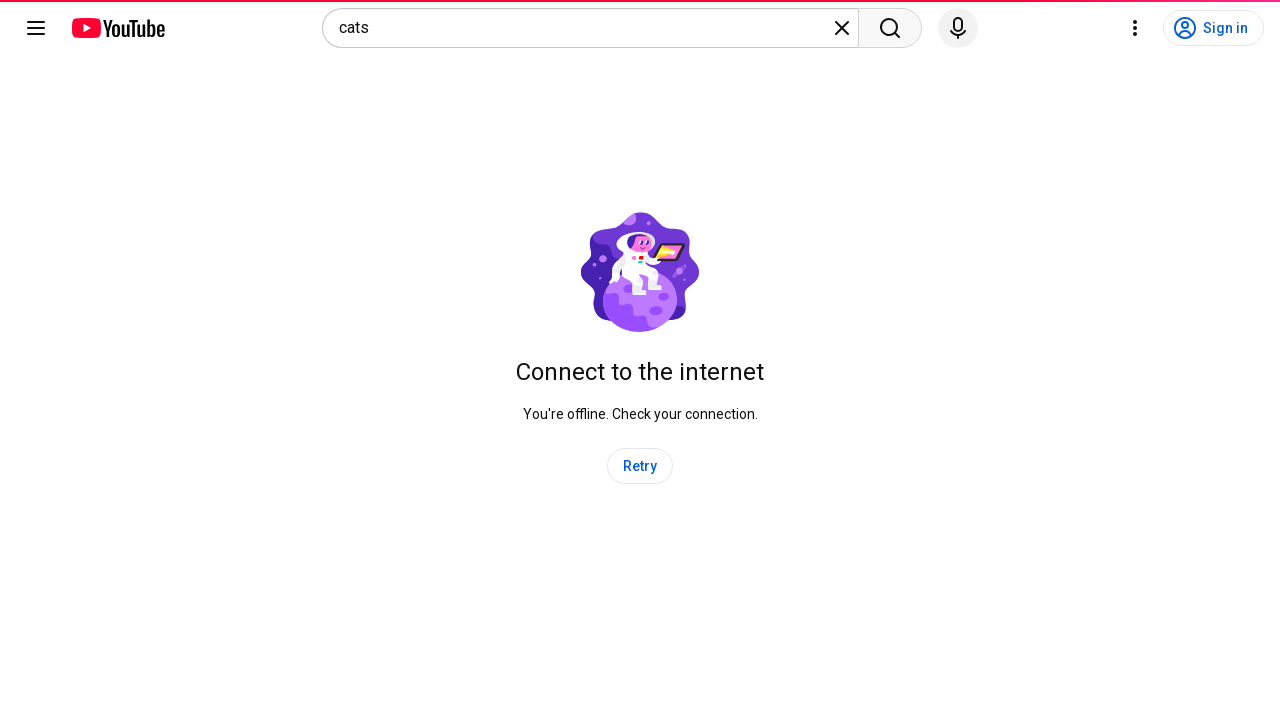

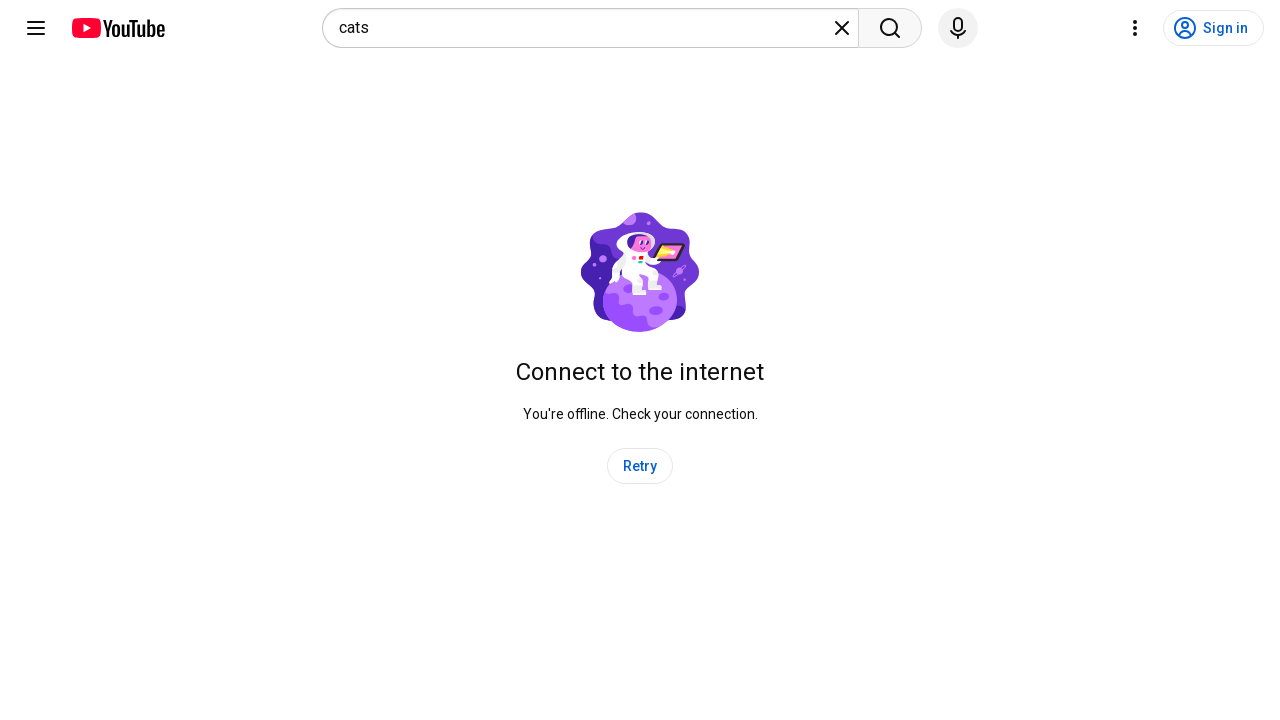